Navigates to Rahul Shetty Academy website and verifies the page loads by checking that the page title and URL are accessible

Starting URL: https://rahulshettyacademy.com/

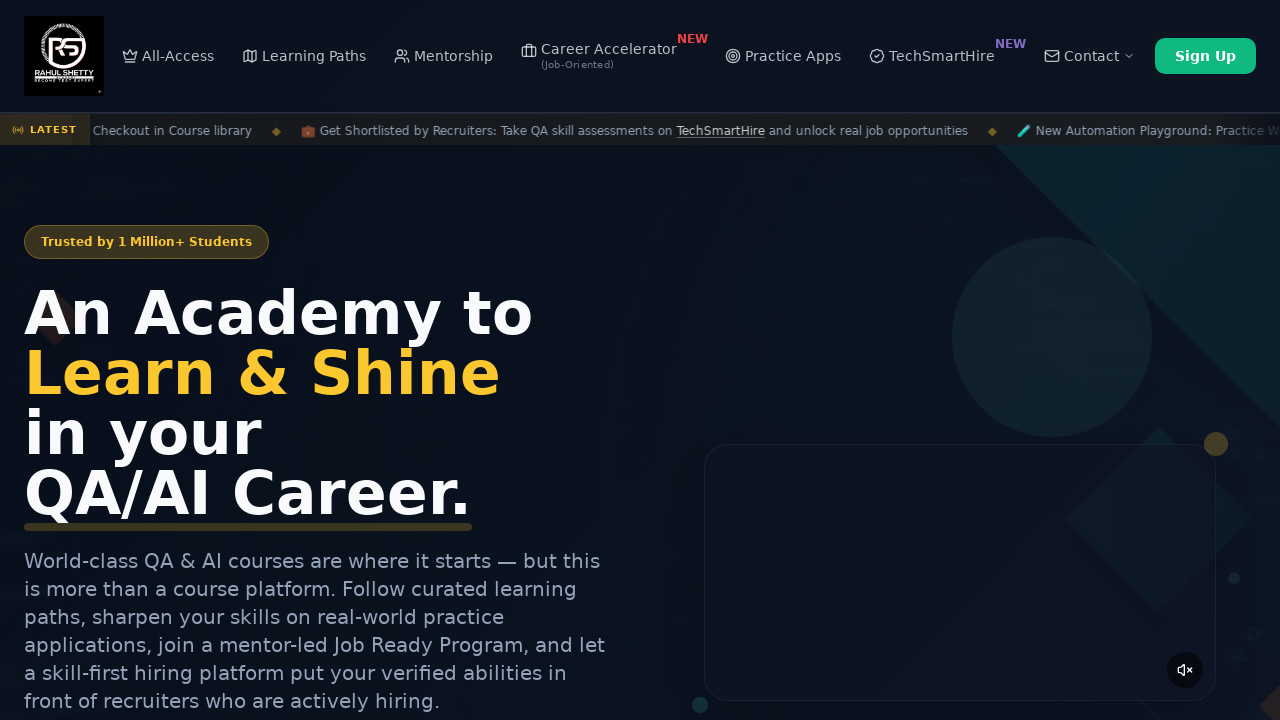

Navigated to https://rahulshettyacademy.com/
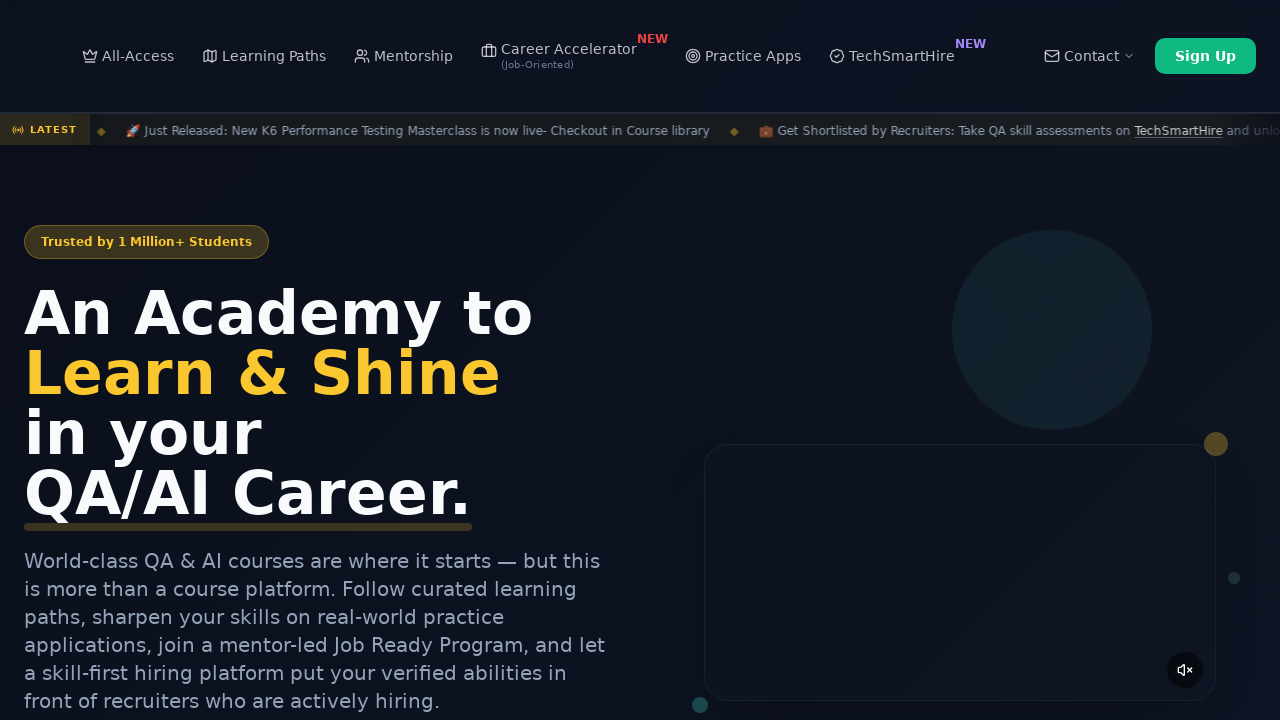

Page DOM content fully loaded
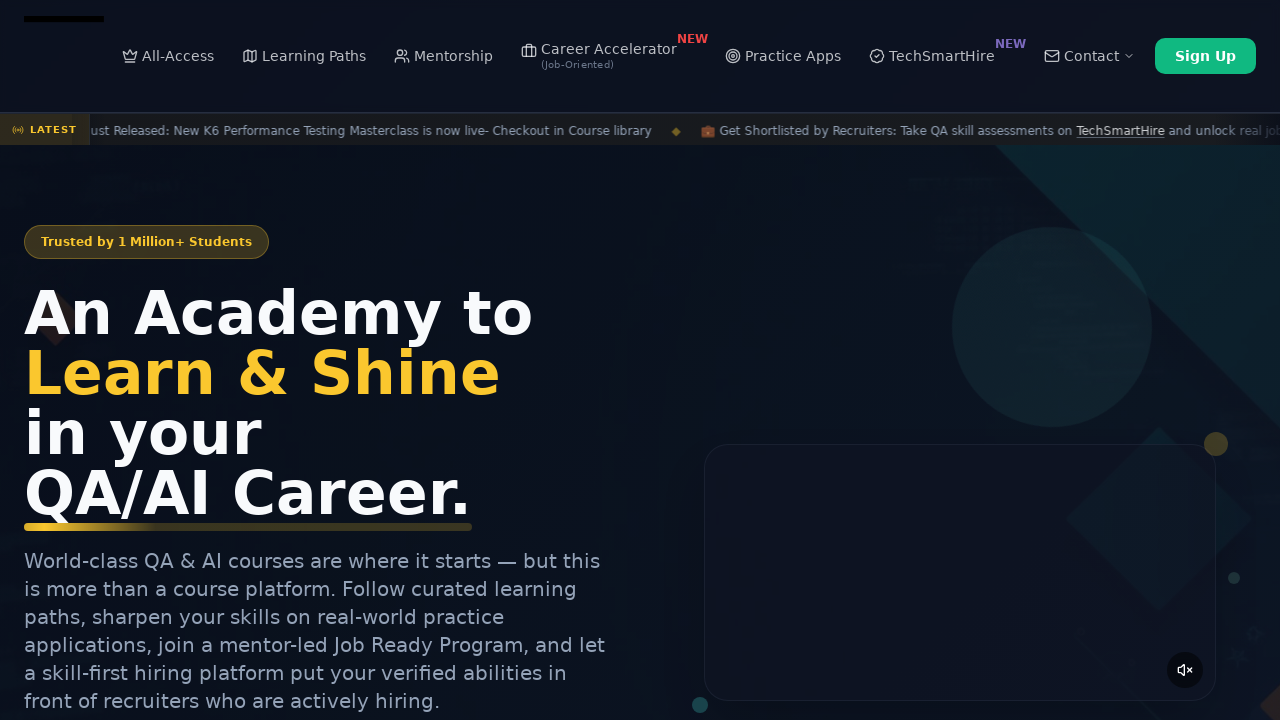

Retrieved page title: 'Rahul Shetty Academy | QA Automation, Playwright, AI Testing & Online Training'
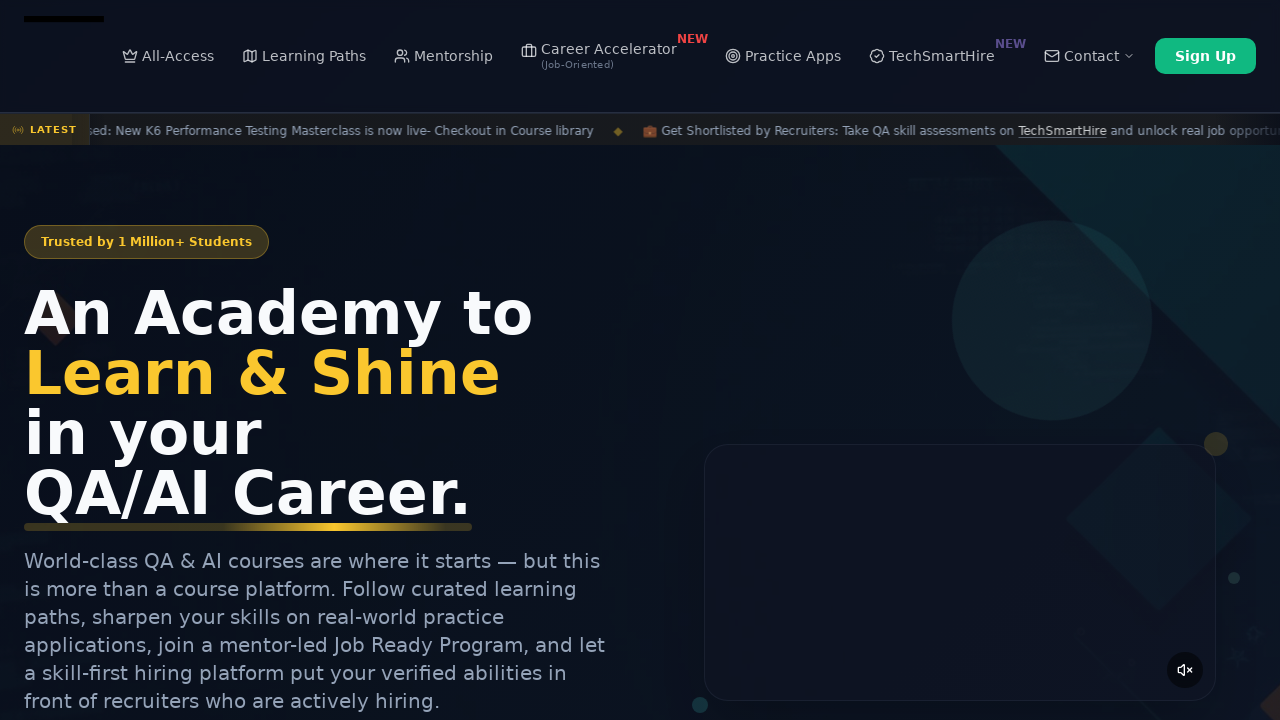

Retrieved current URL: 'https://rahulshettyacademy.com/'
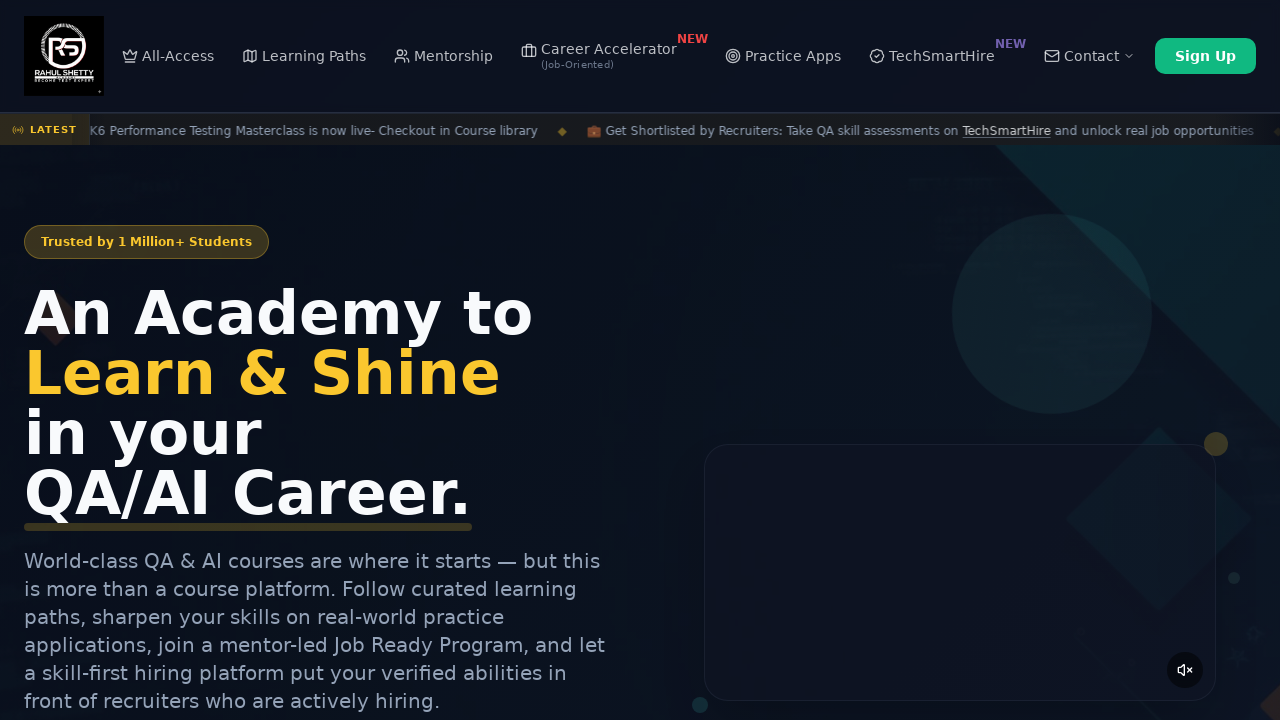

Retrieved page source with length 156546 characters
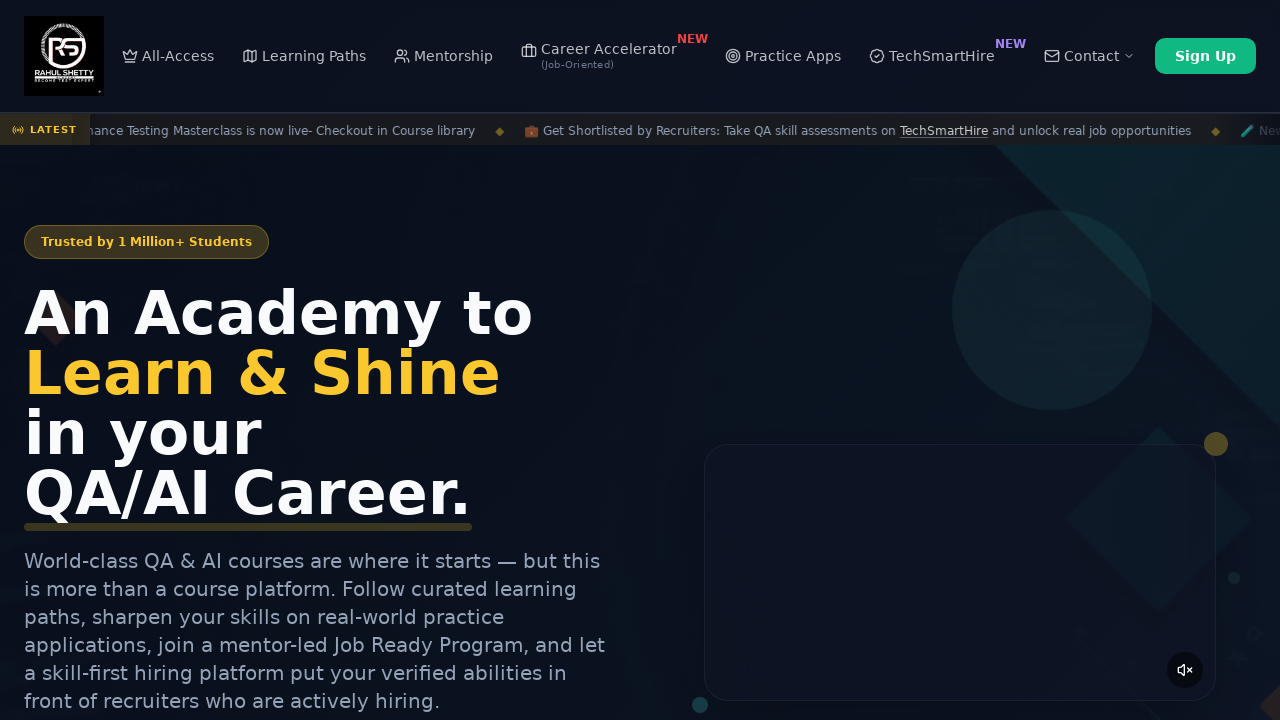

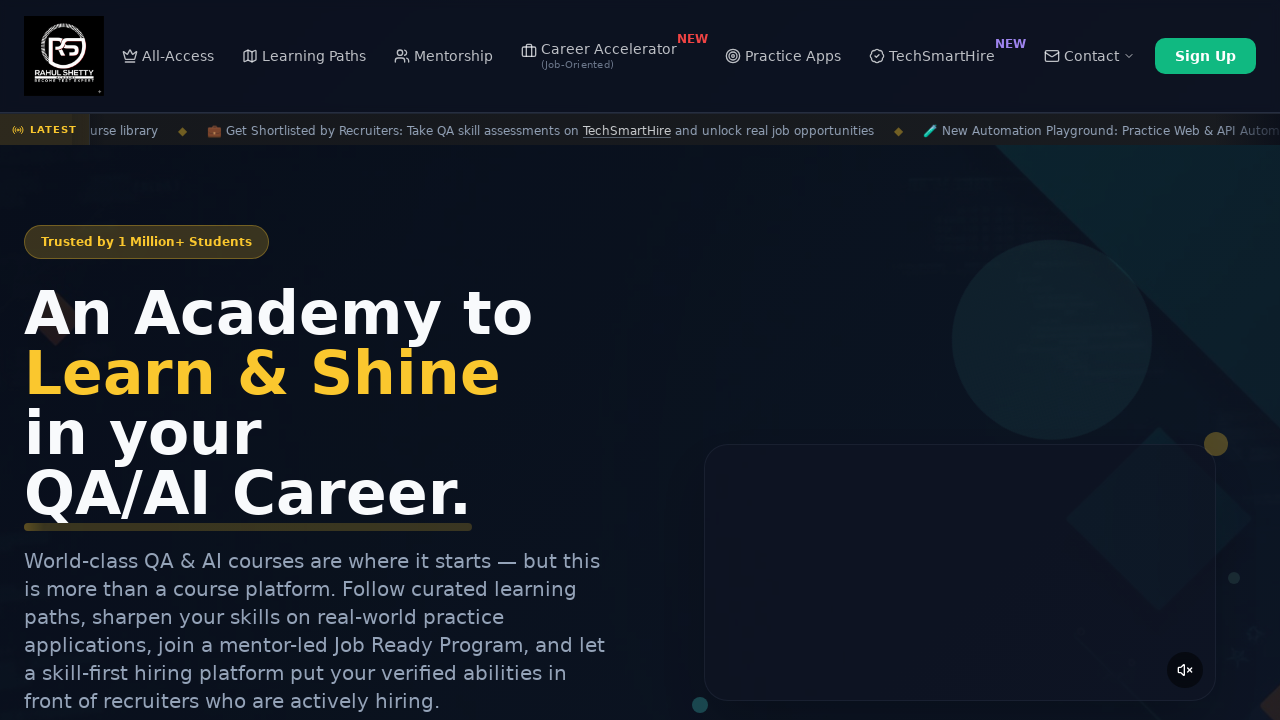